Clicks the hide button and verifies the visibility state of multiple buttons on the page

Starting URL: http://uitestingplayground.com/visibility

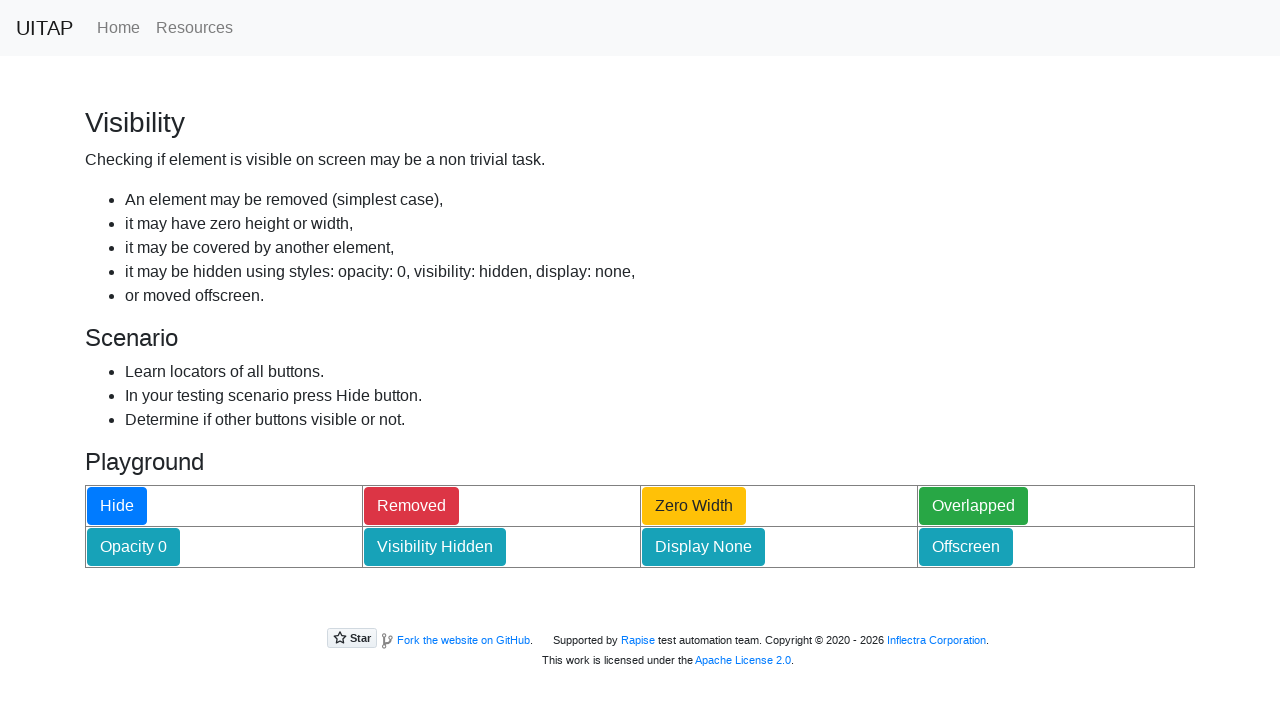

Navigated to visibility test page
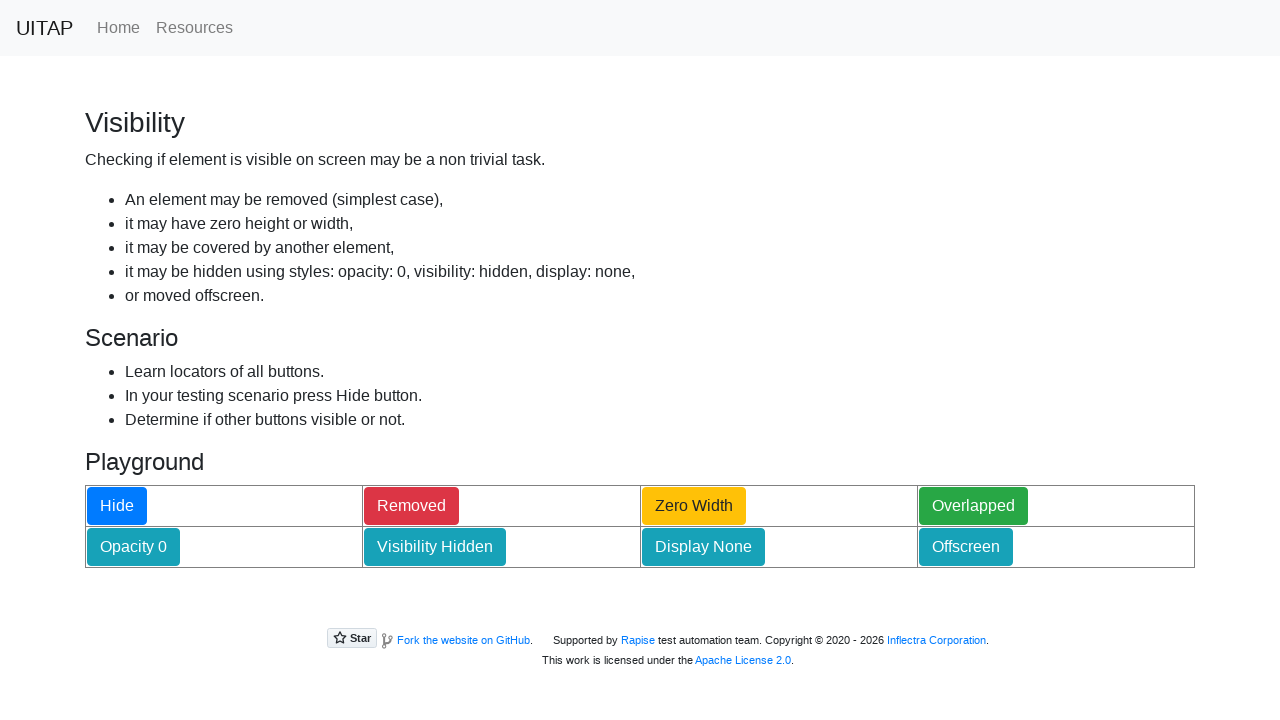

Clicked the hide button at (117, 506) on #hideButton
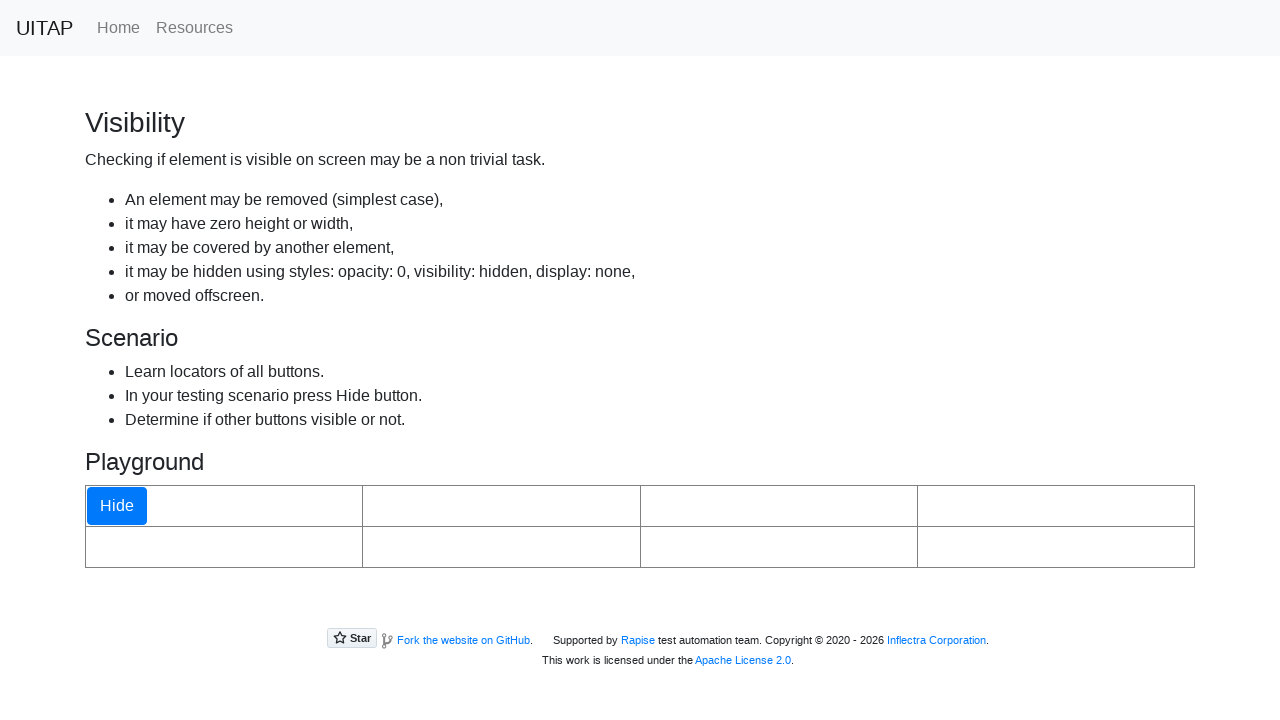

Waited 500ms for visibility changes to take effect
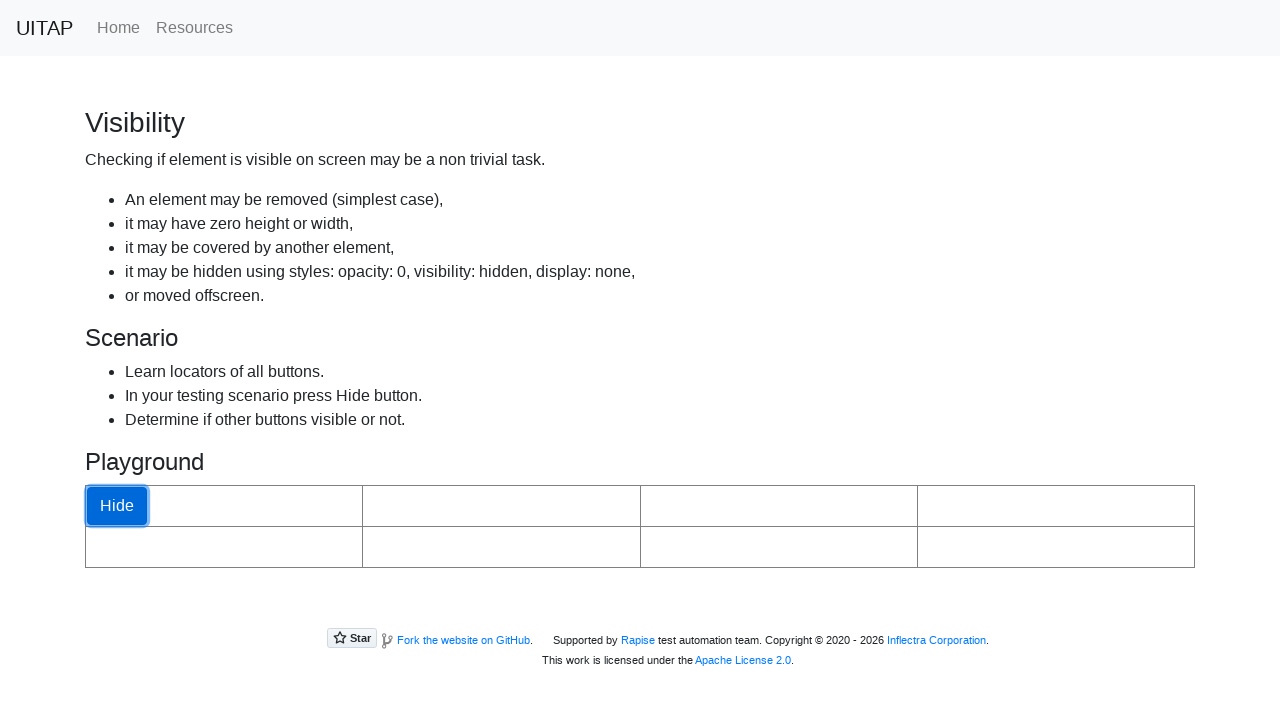

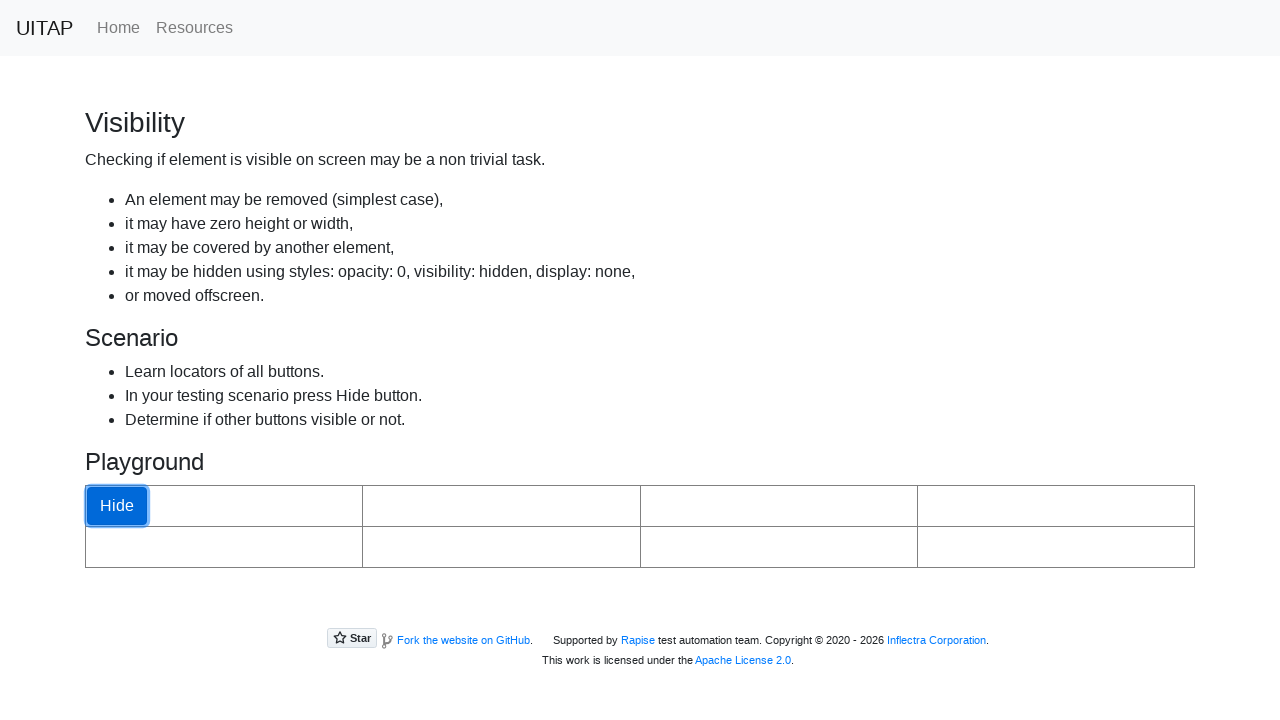